Tests the Add/Remove Elements functionality by navigating to the add/remove elements page, clicking the "Add Element" button multiple times, and verifying that the correct number of "Delete" buttons appear.

Starting URL: https://the-internet.herokuapp.com

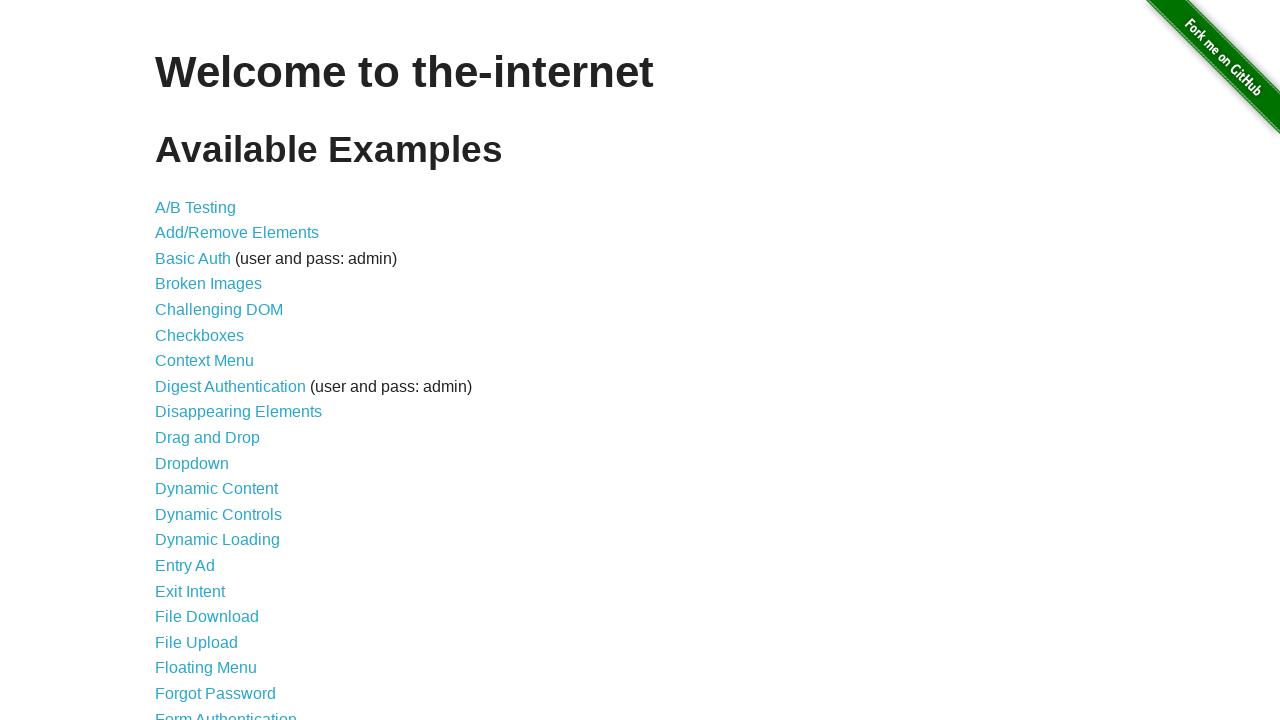

Clicked on Add/Remove Elements link at (237, 233) on a[href='/add_remove_elements/']
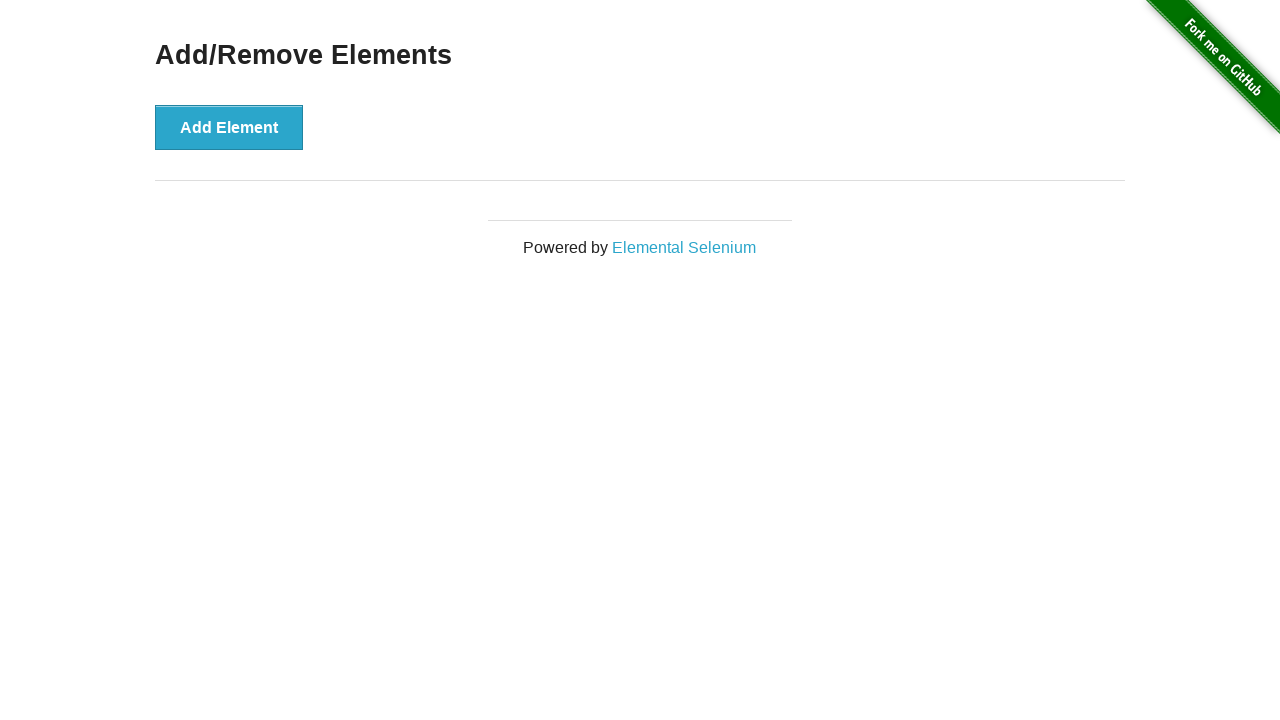

Add/Remove Elements page loaded and Add Element button is visible
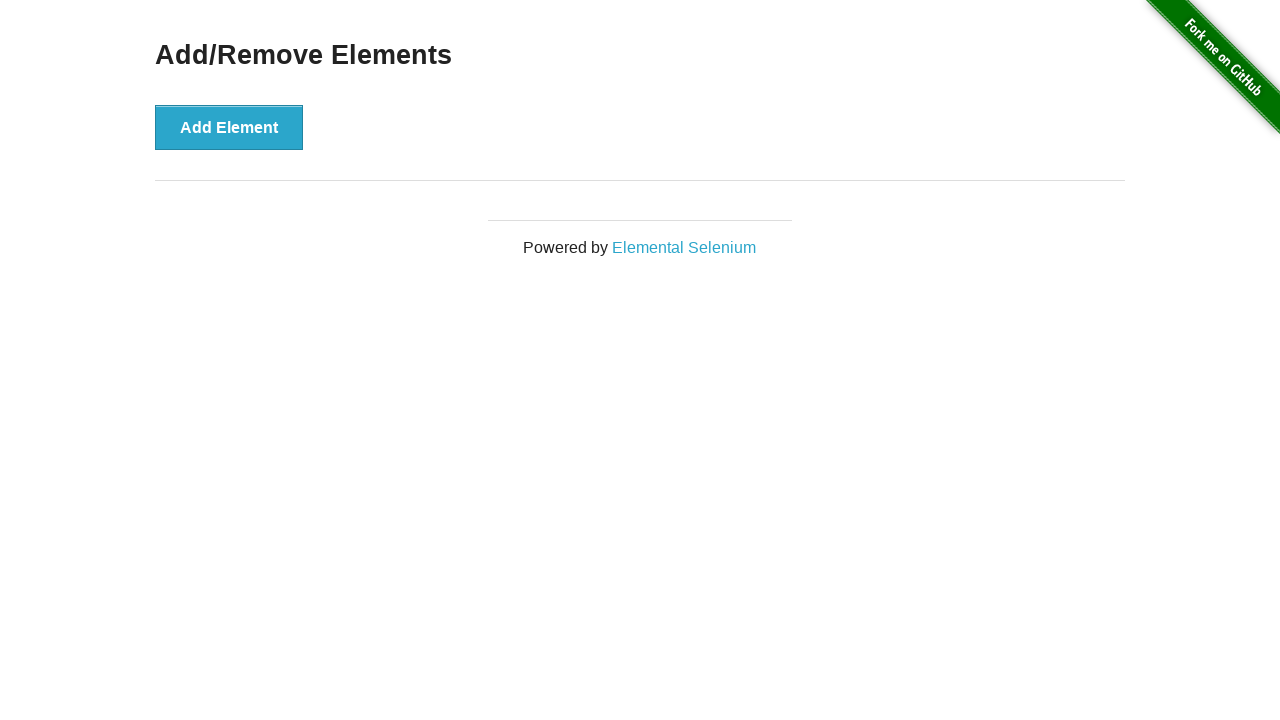

Clicked Add Element button (click 1 of 5) at (229, 127) on button:has-text('Add Element')
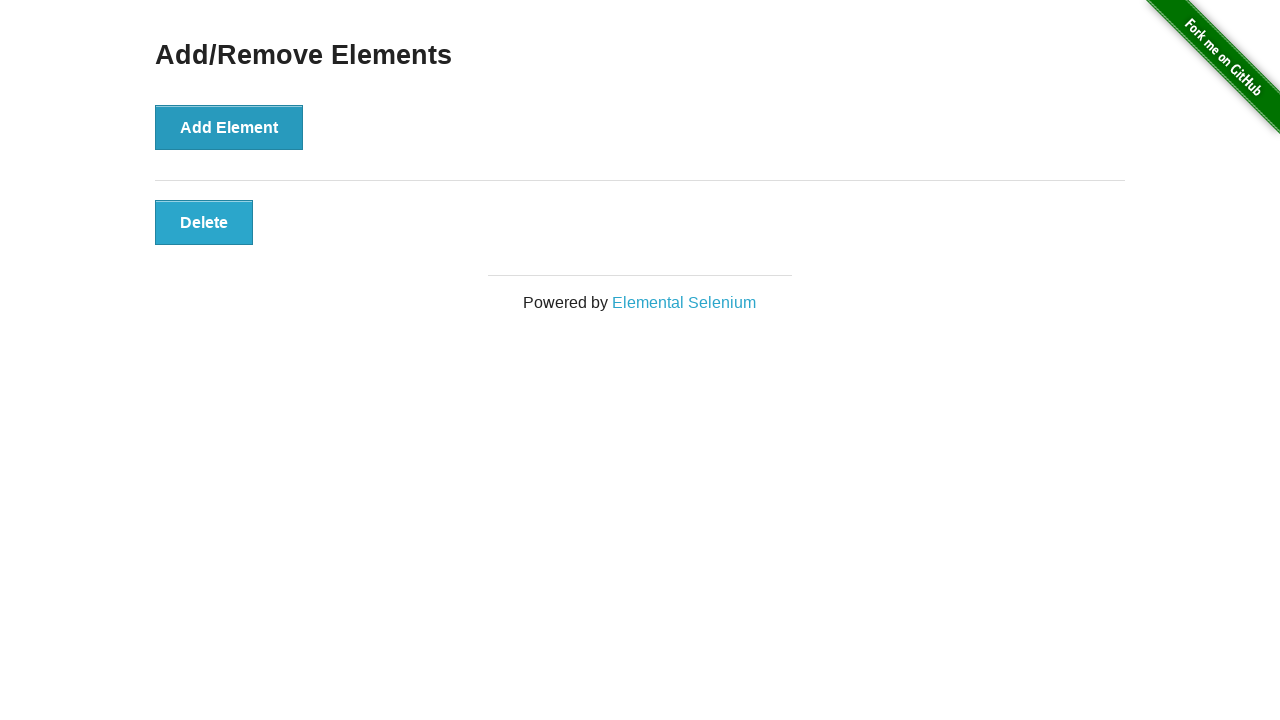

Clicked Add Element button (click 2 of 5) at (229, 127) on button:has-text('Add Element')
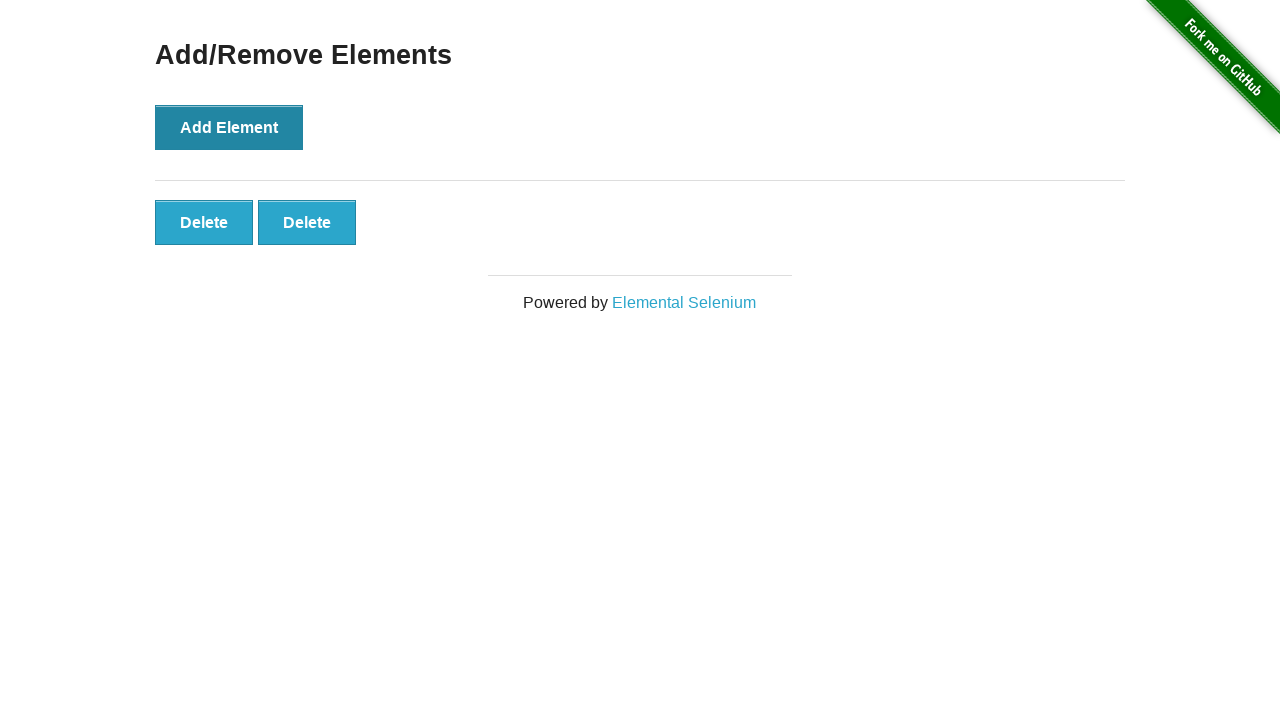

Clicked Add Element button (click 3 of 5) at (229, 127) on button:has-text('Add Element')
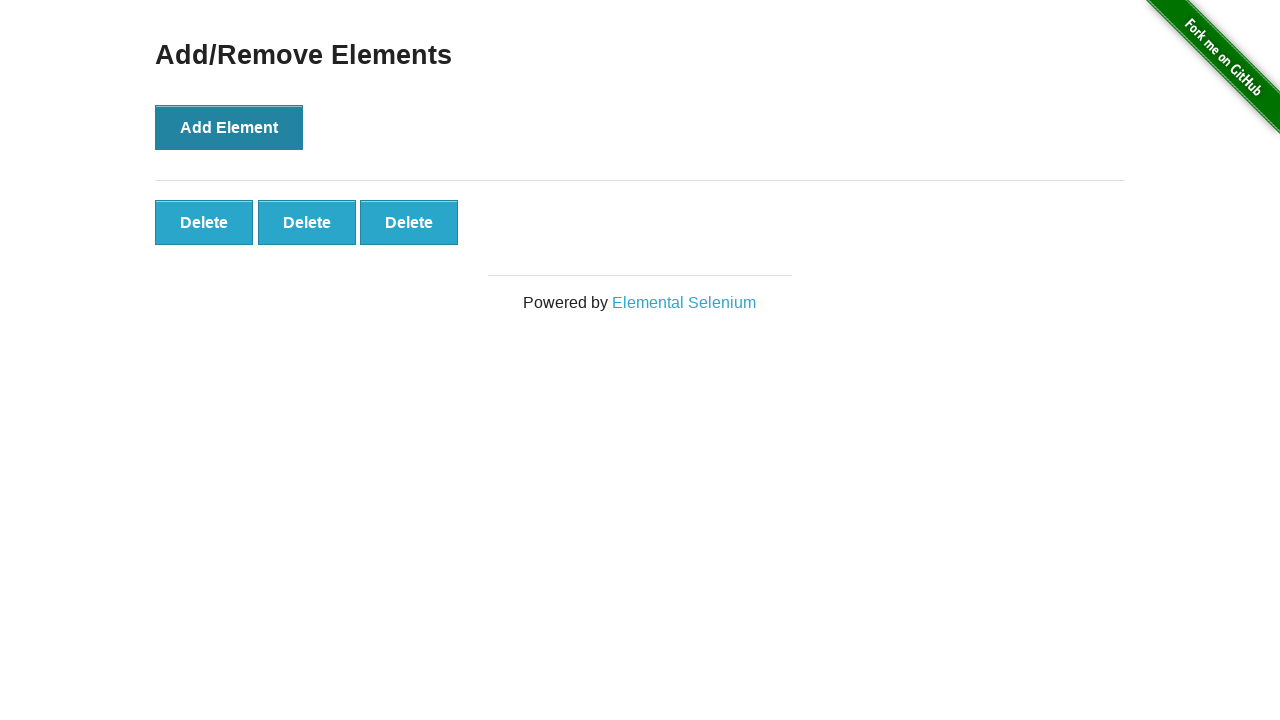

Clicked Add Element button (click 4 of 5) at (229, 127) on button:has-text('Add Element')
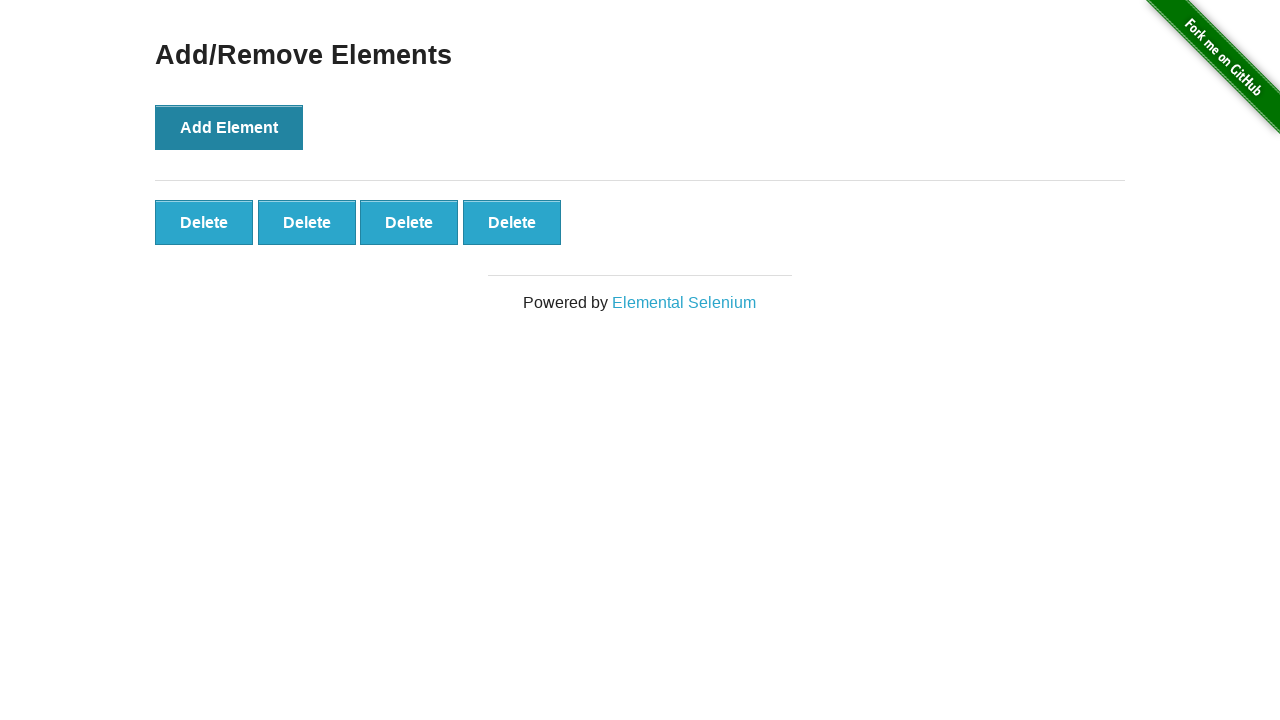

Clicked Add Element button (click 5 of 5) at (229, 127) on button:has-text('Add Element')
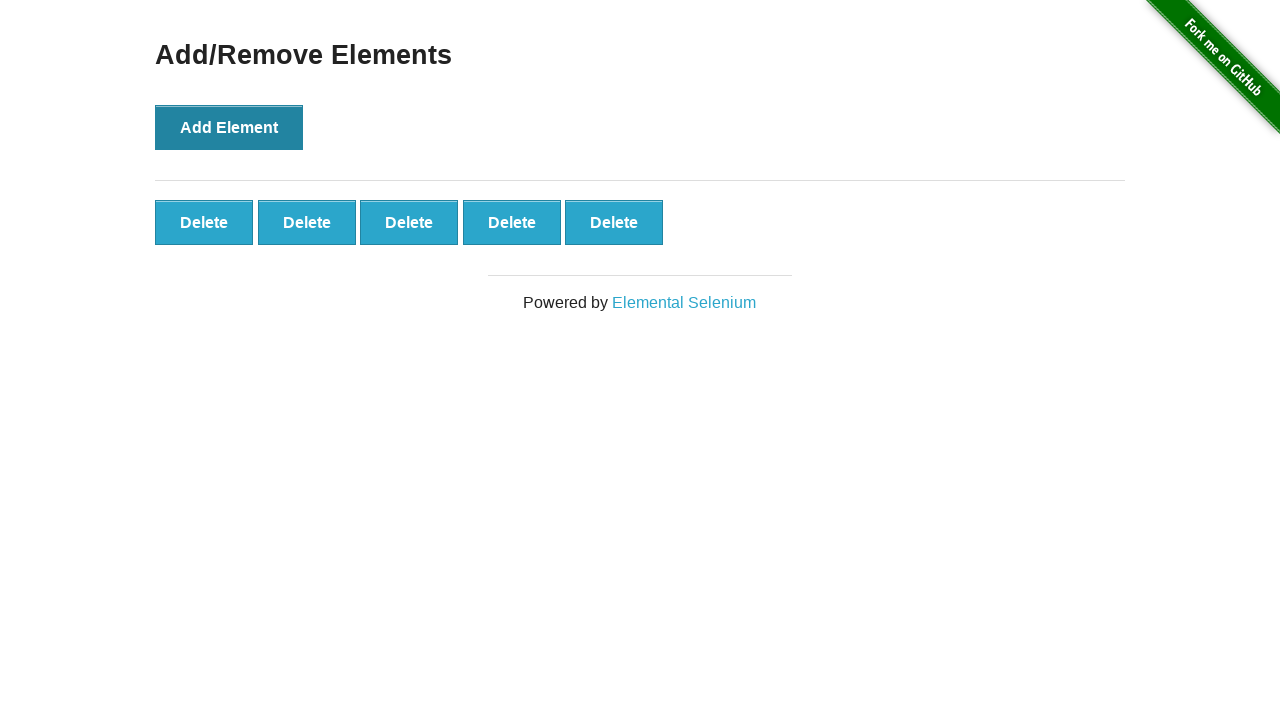

Verified that 5 Delete buttons are present
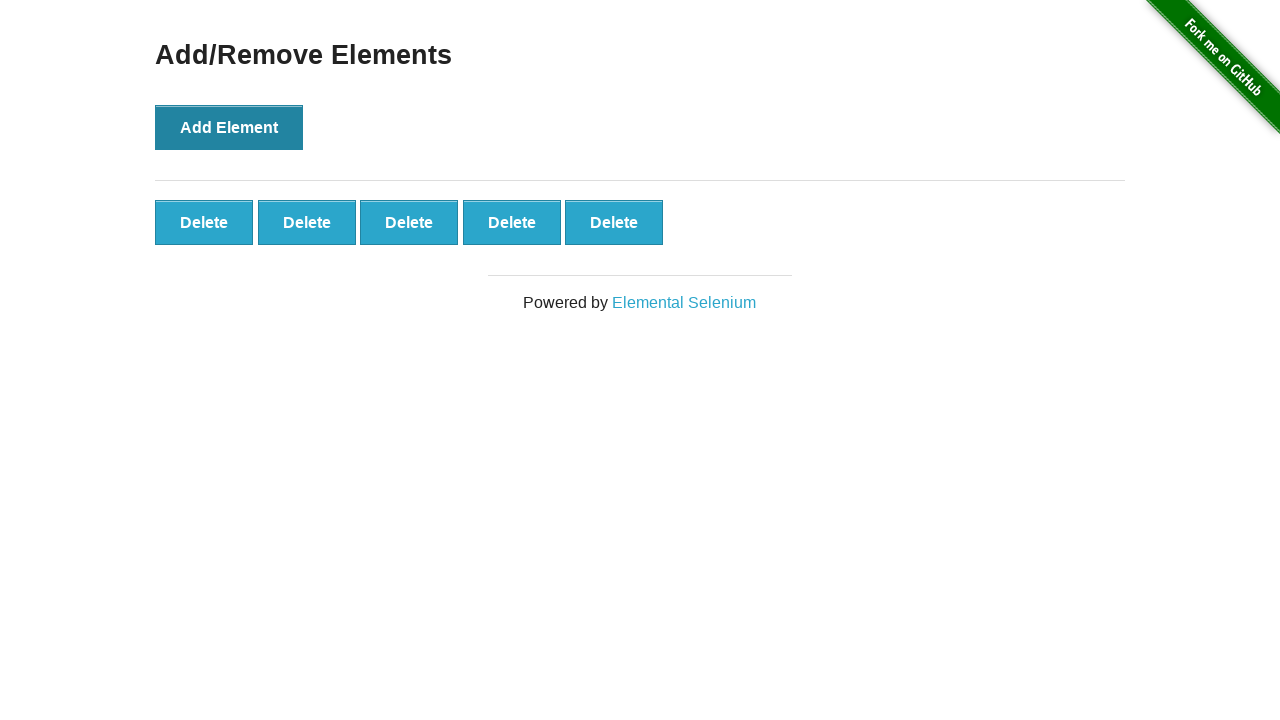

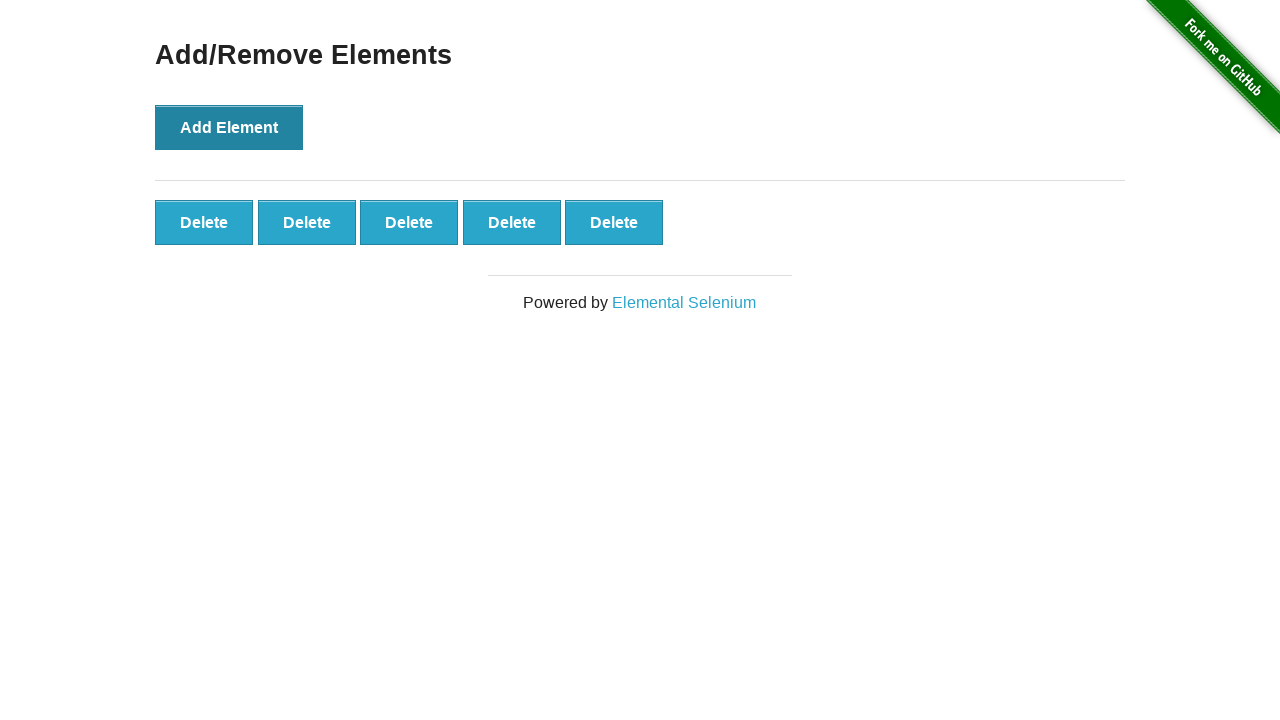